Tests clicking an alert button that triggers a timed alert after delay

Starting URL: https://demoqa.com/alerts

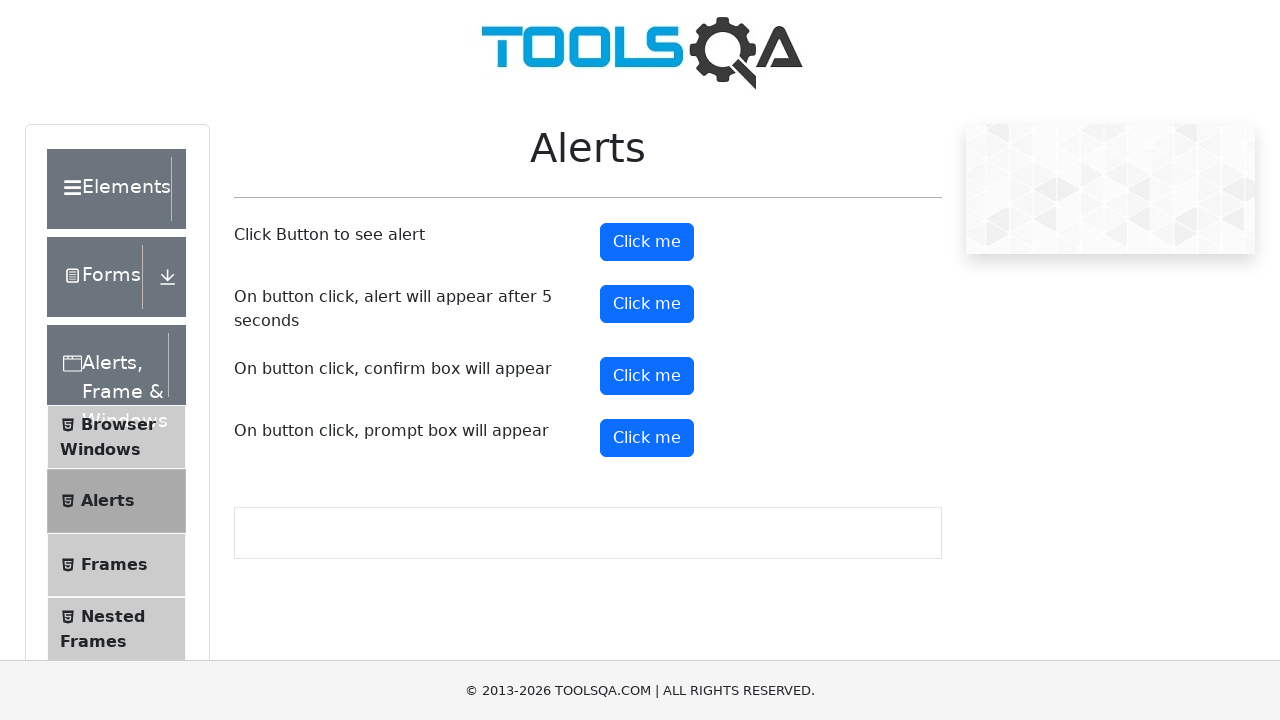

Scrolled down 350px to reveal timer alert button
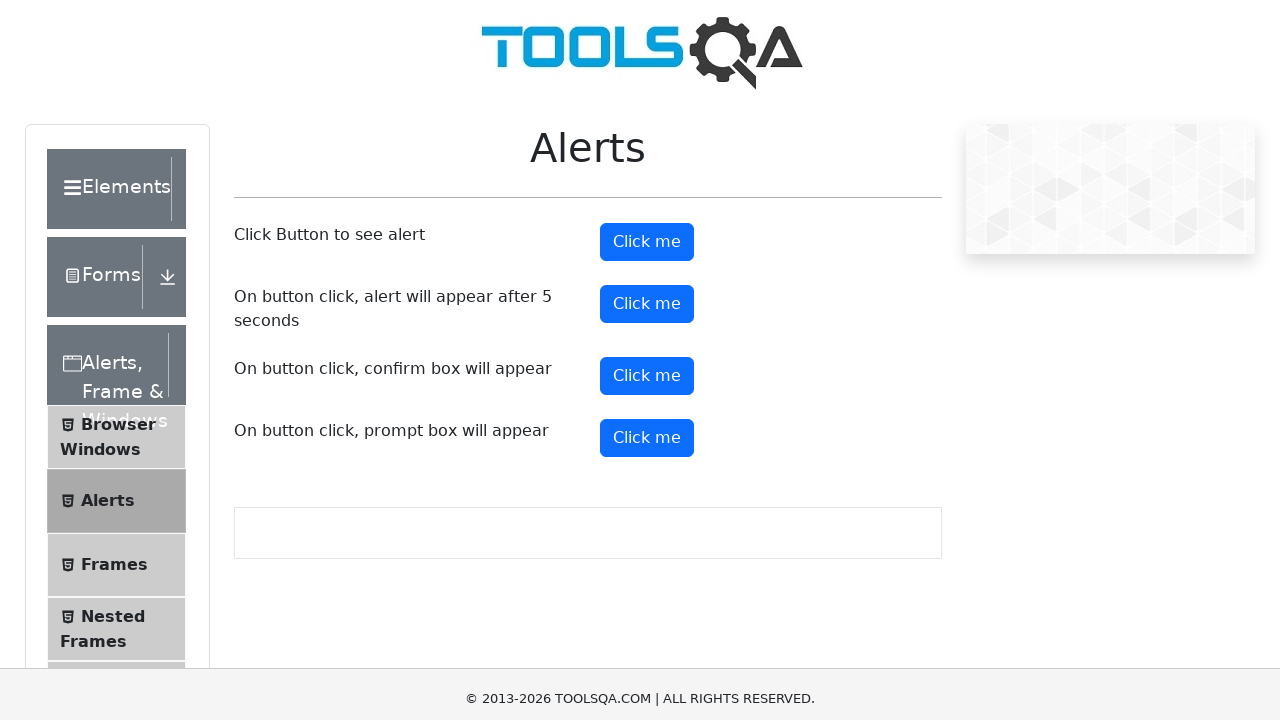

Clicked timer alert button to trigger timed alert at (647, 19) on button#timerAlertButton
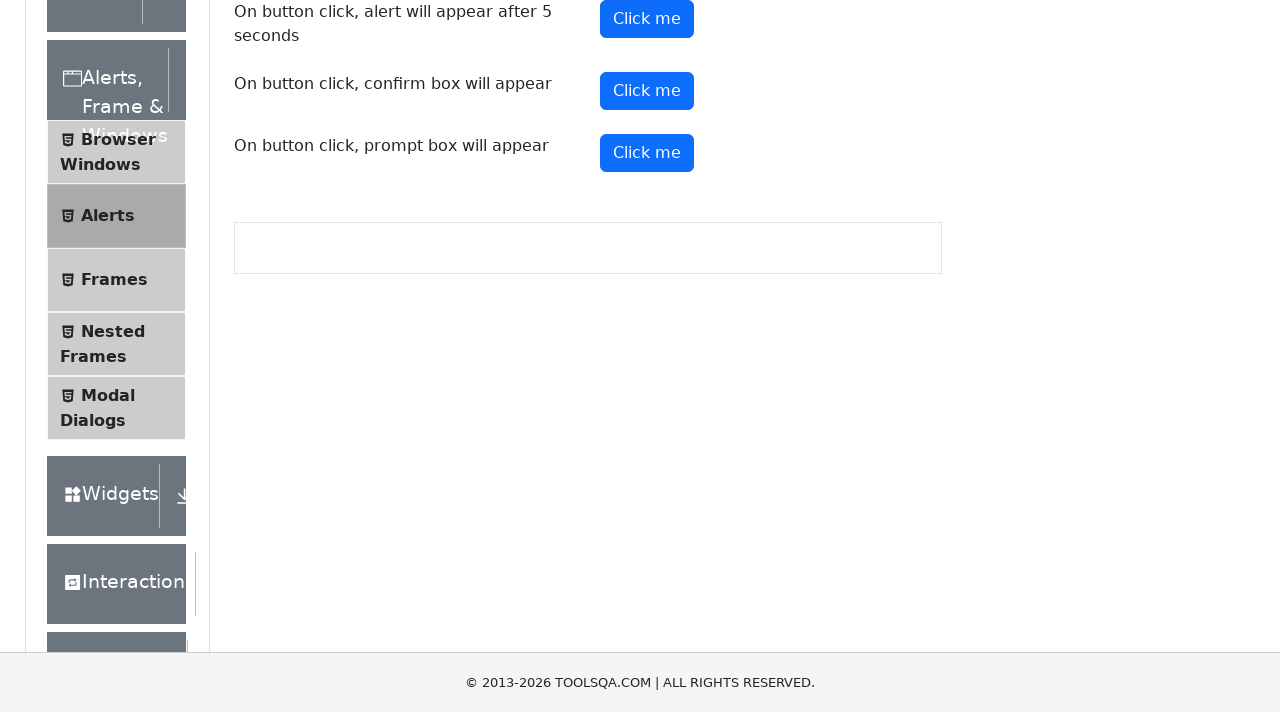

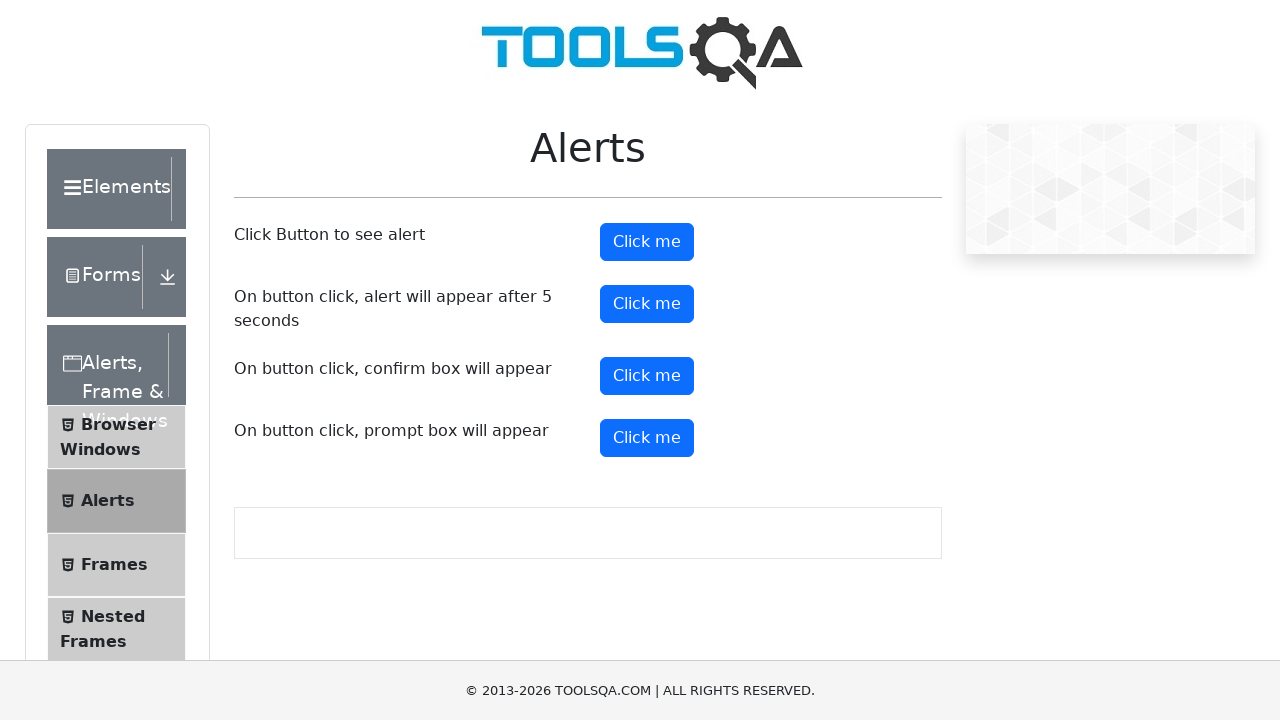